Tests filling a form field by locating an input using its placeholder text and entering a name value

Starting URL: https://testautomationpractice.blogspot.com/

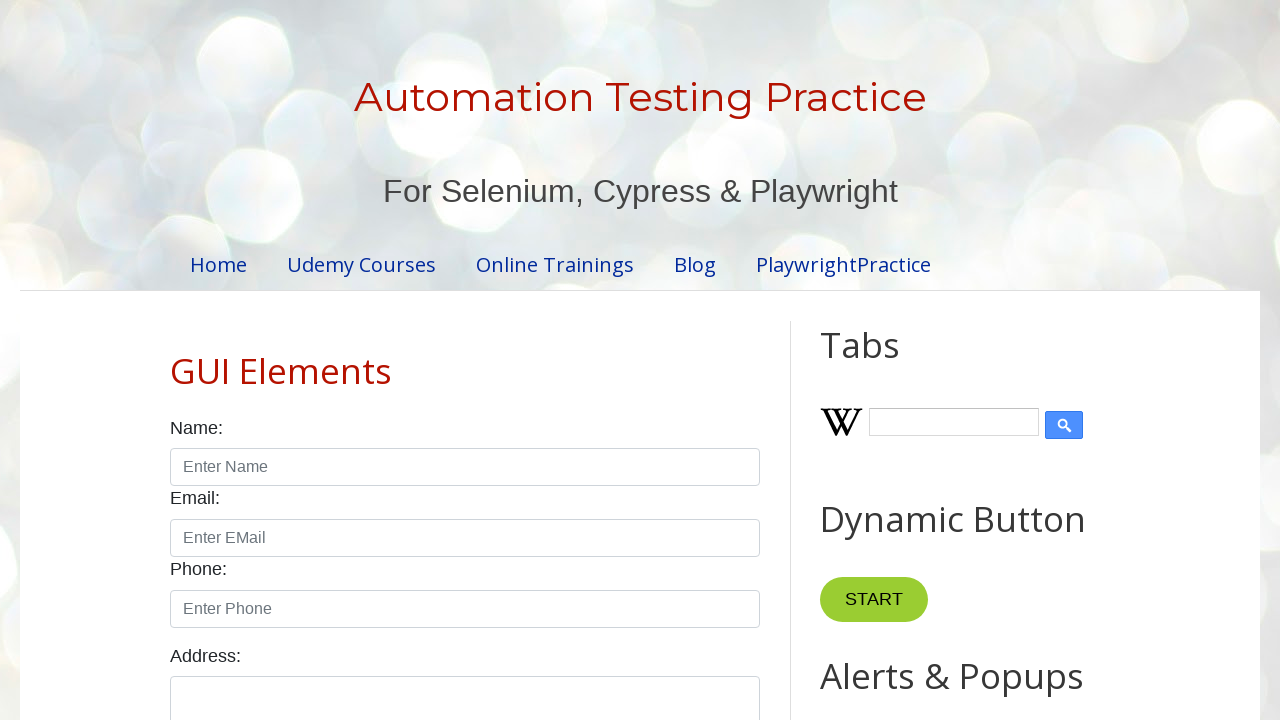

Filled input field with placeholder 'Enter Name' with value 'Girija' on internal:attr=[placeholder="Enter Name"i]
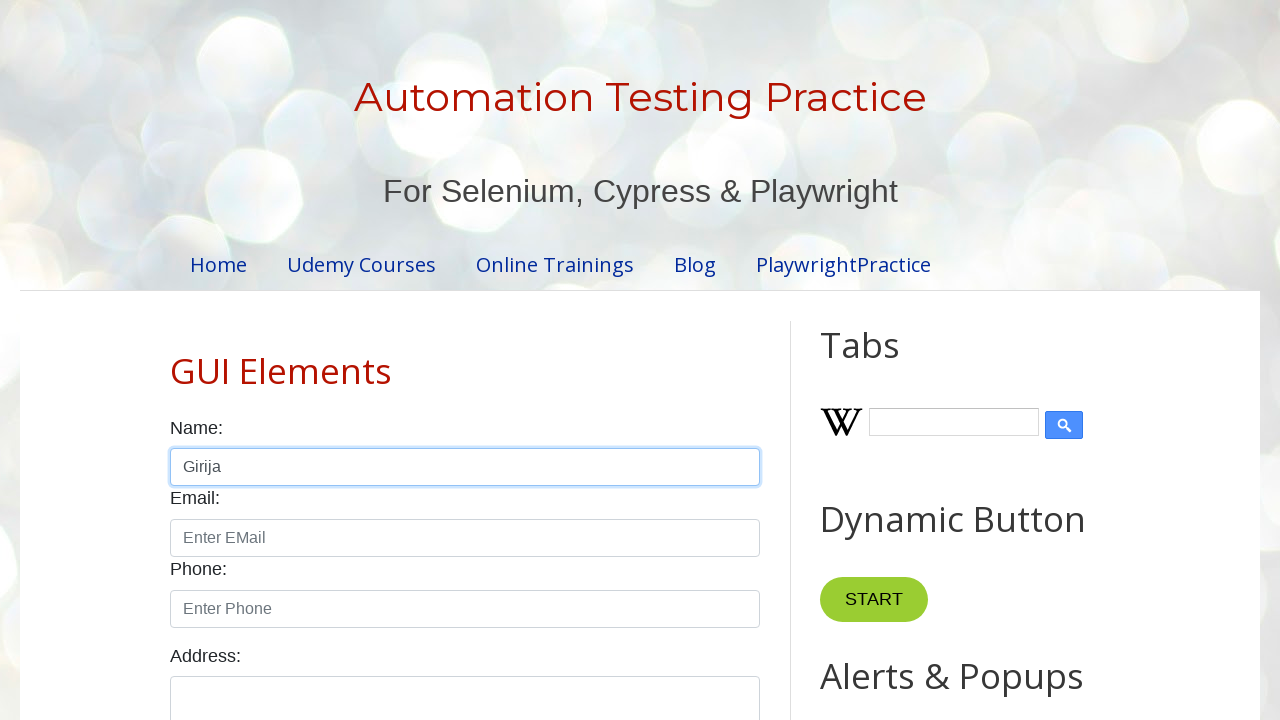

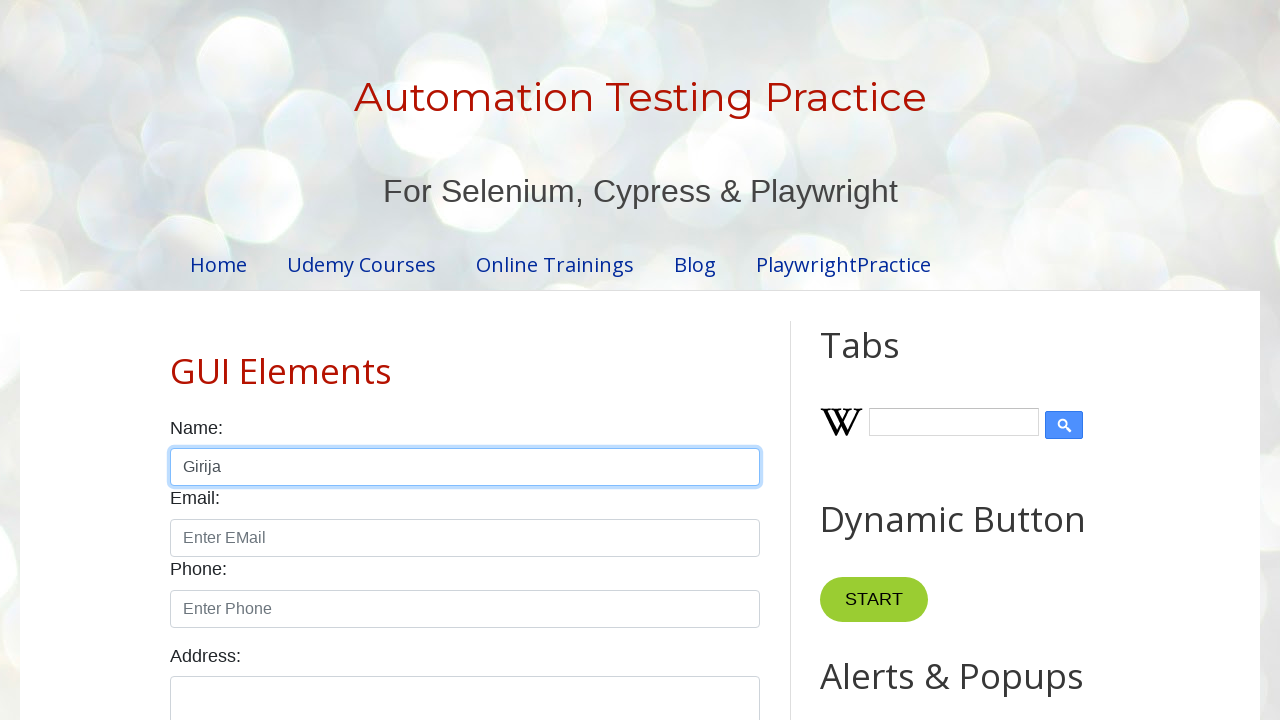